Tests browser navigation commands by navigating to a page, then using back, forward, and refresh operations to verify basic browser navigation functionality.

Starting URL: https://rahulshettyacademy.com/AutomationPractice/

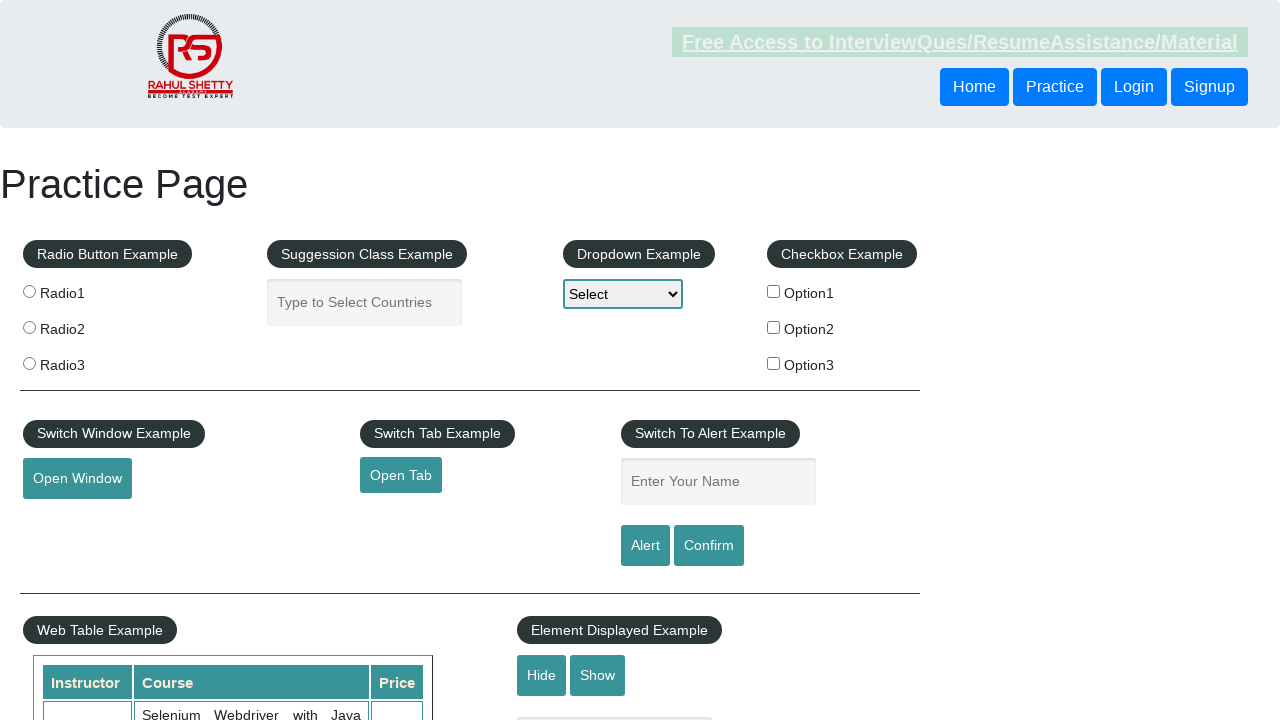

Set viewport size to 1920x1080
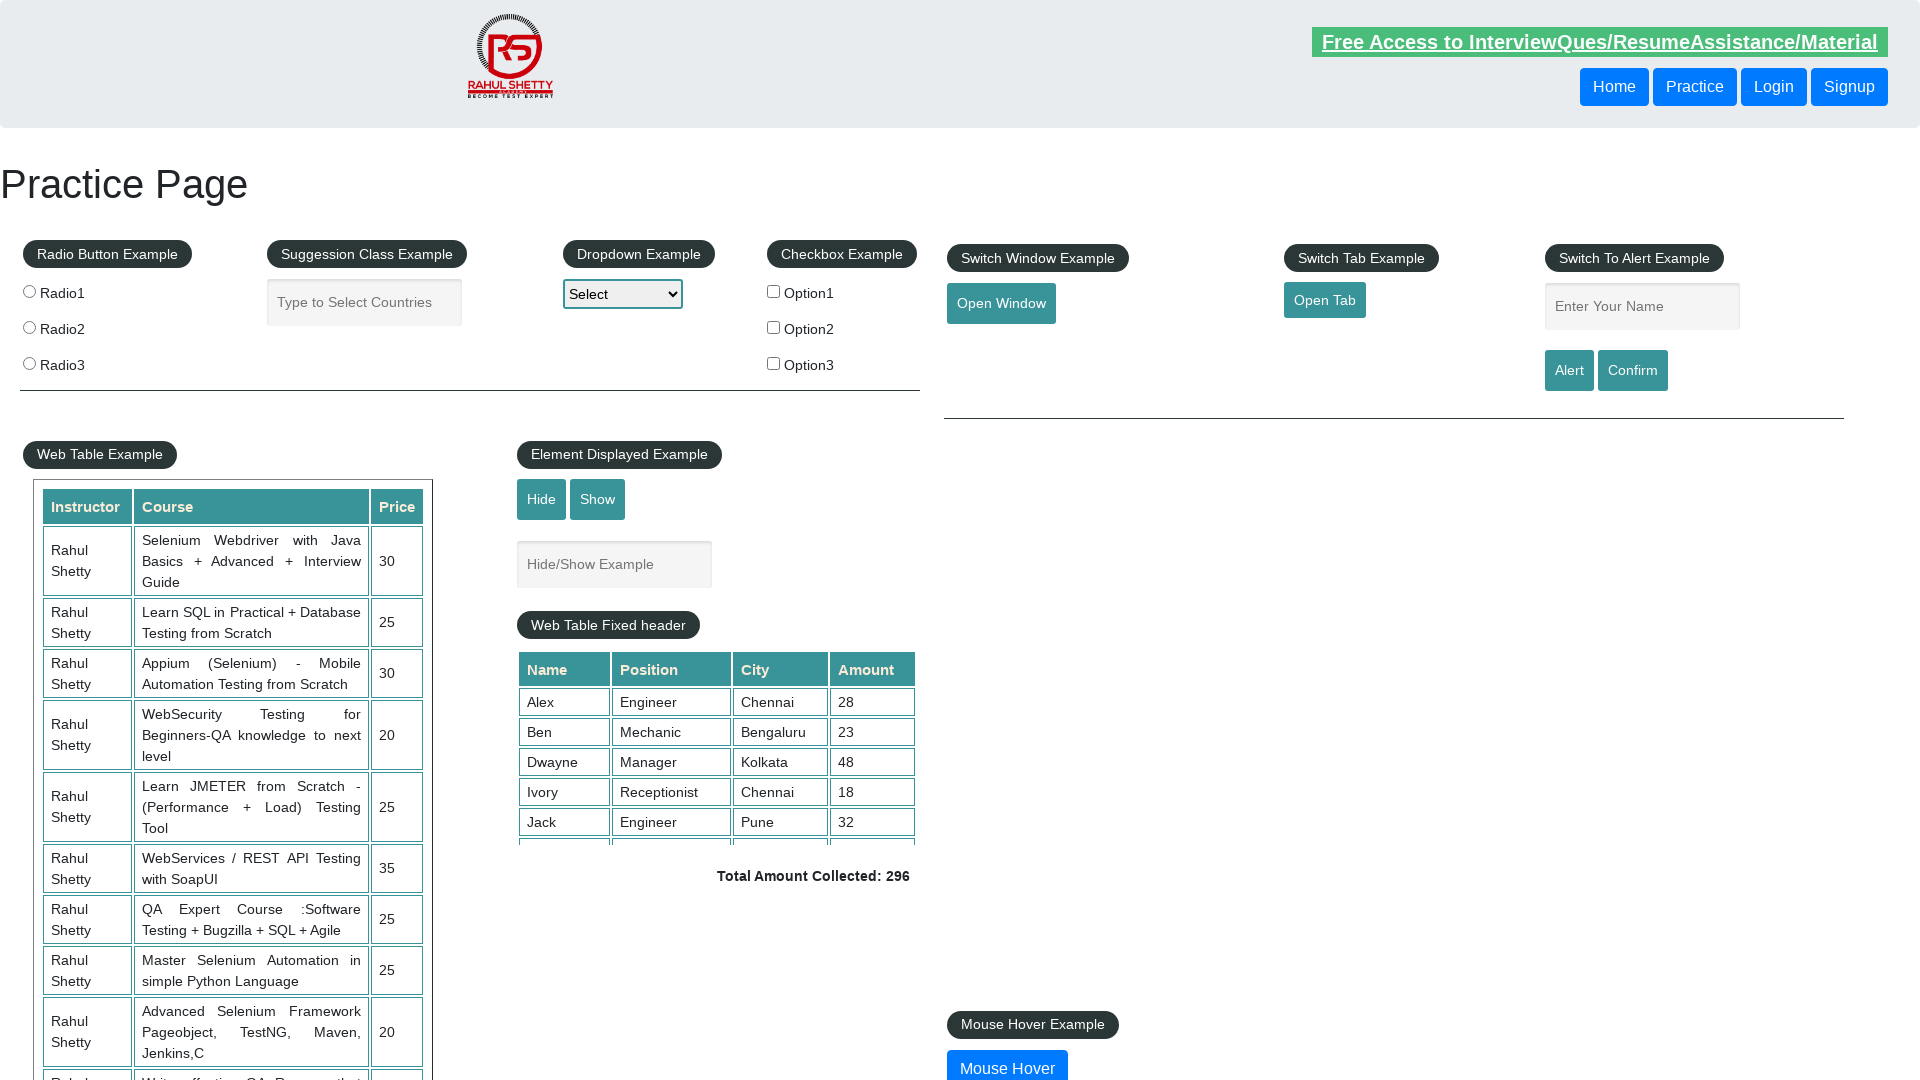

Navigated back using browser back button
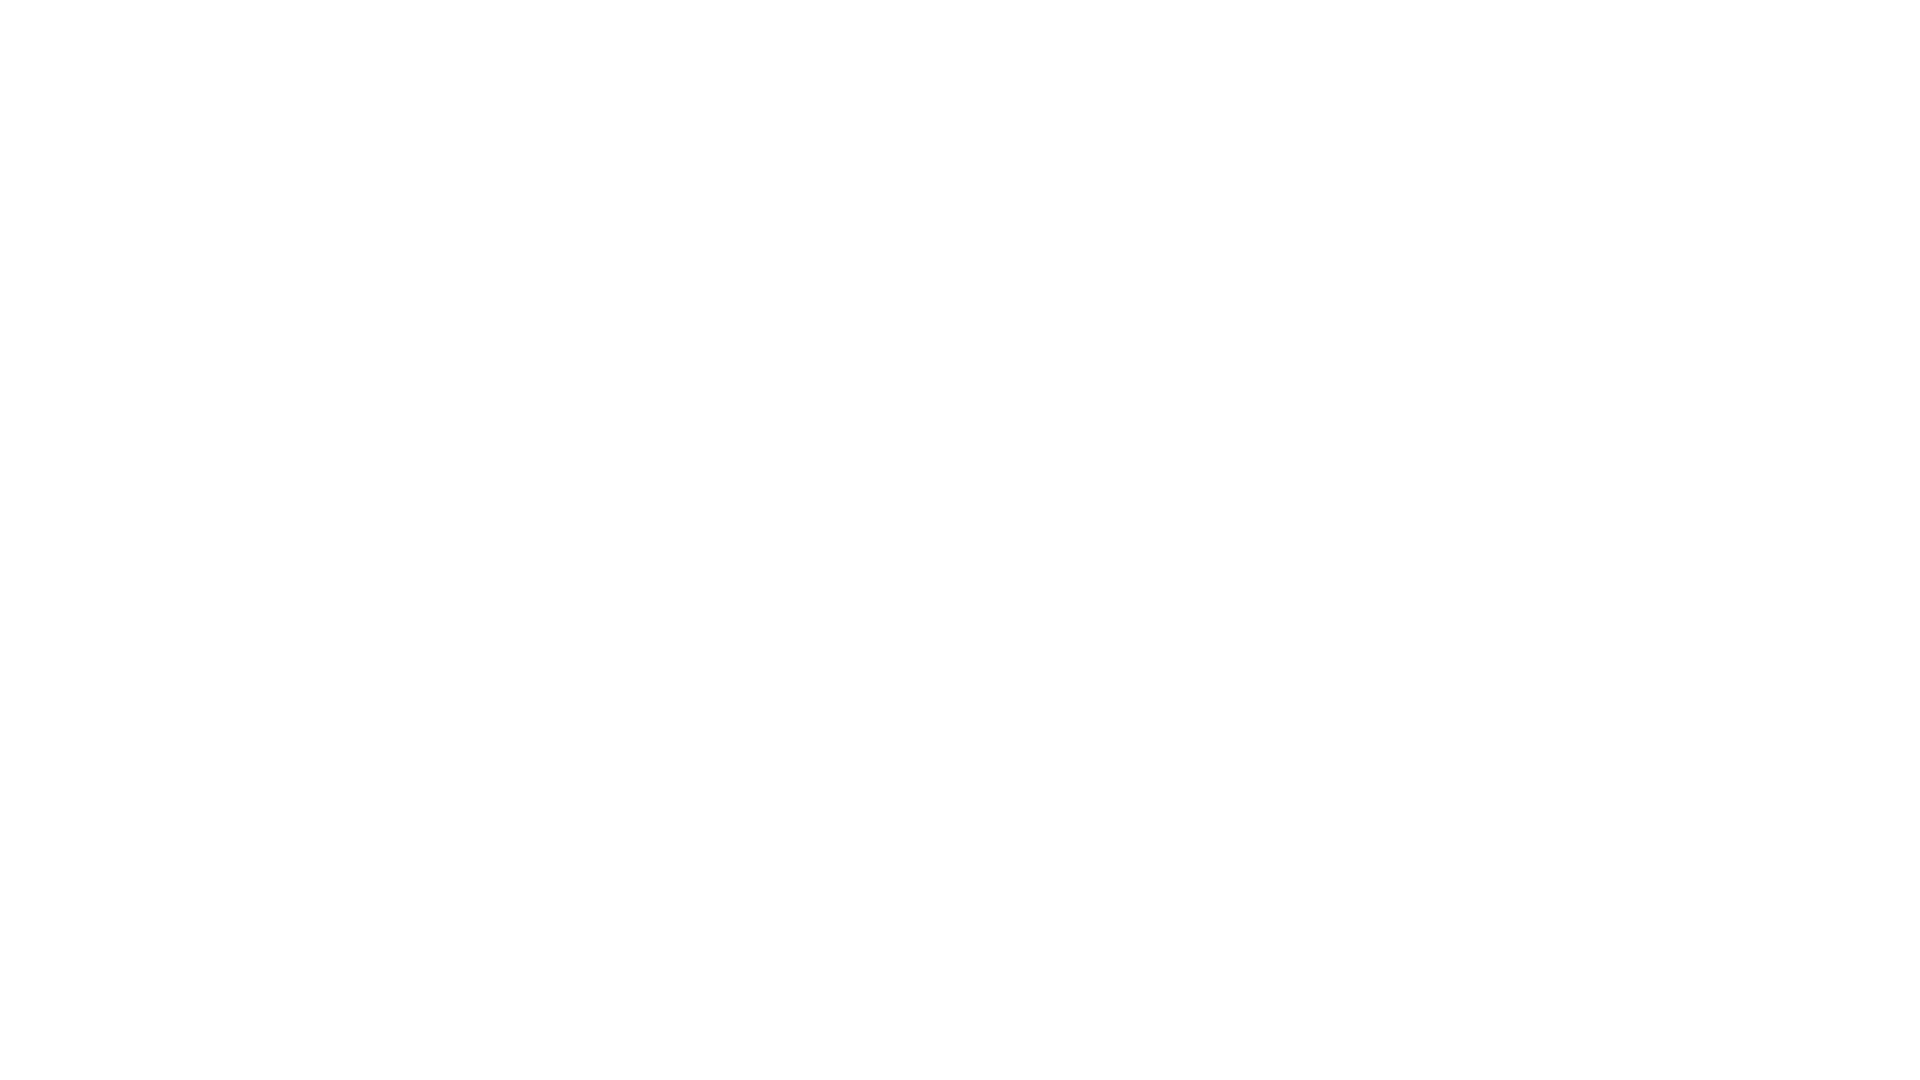

Navigated forward using browser forward button
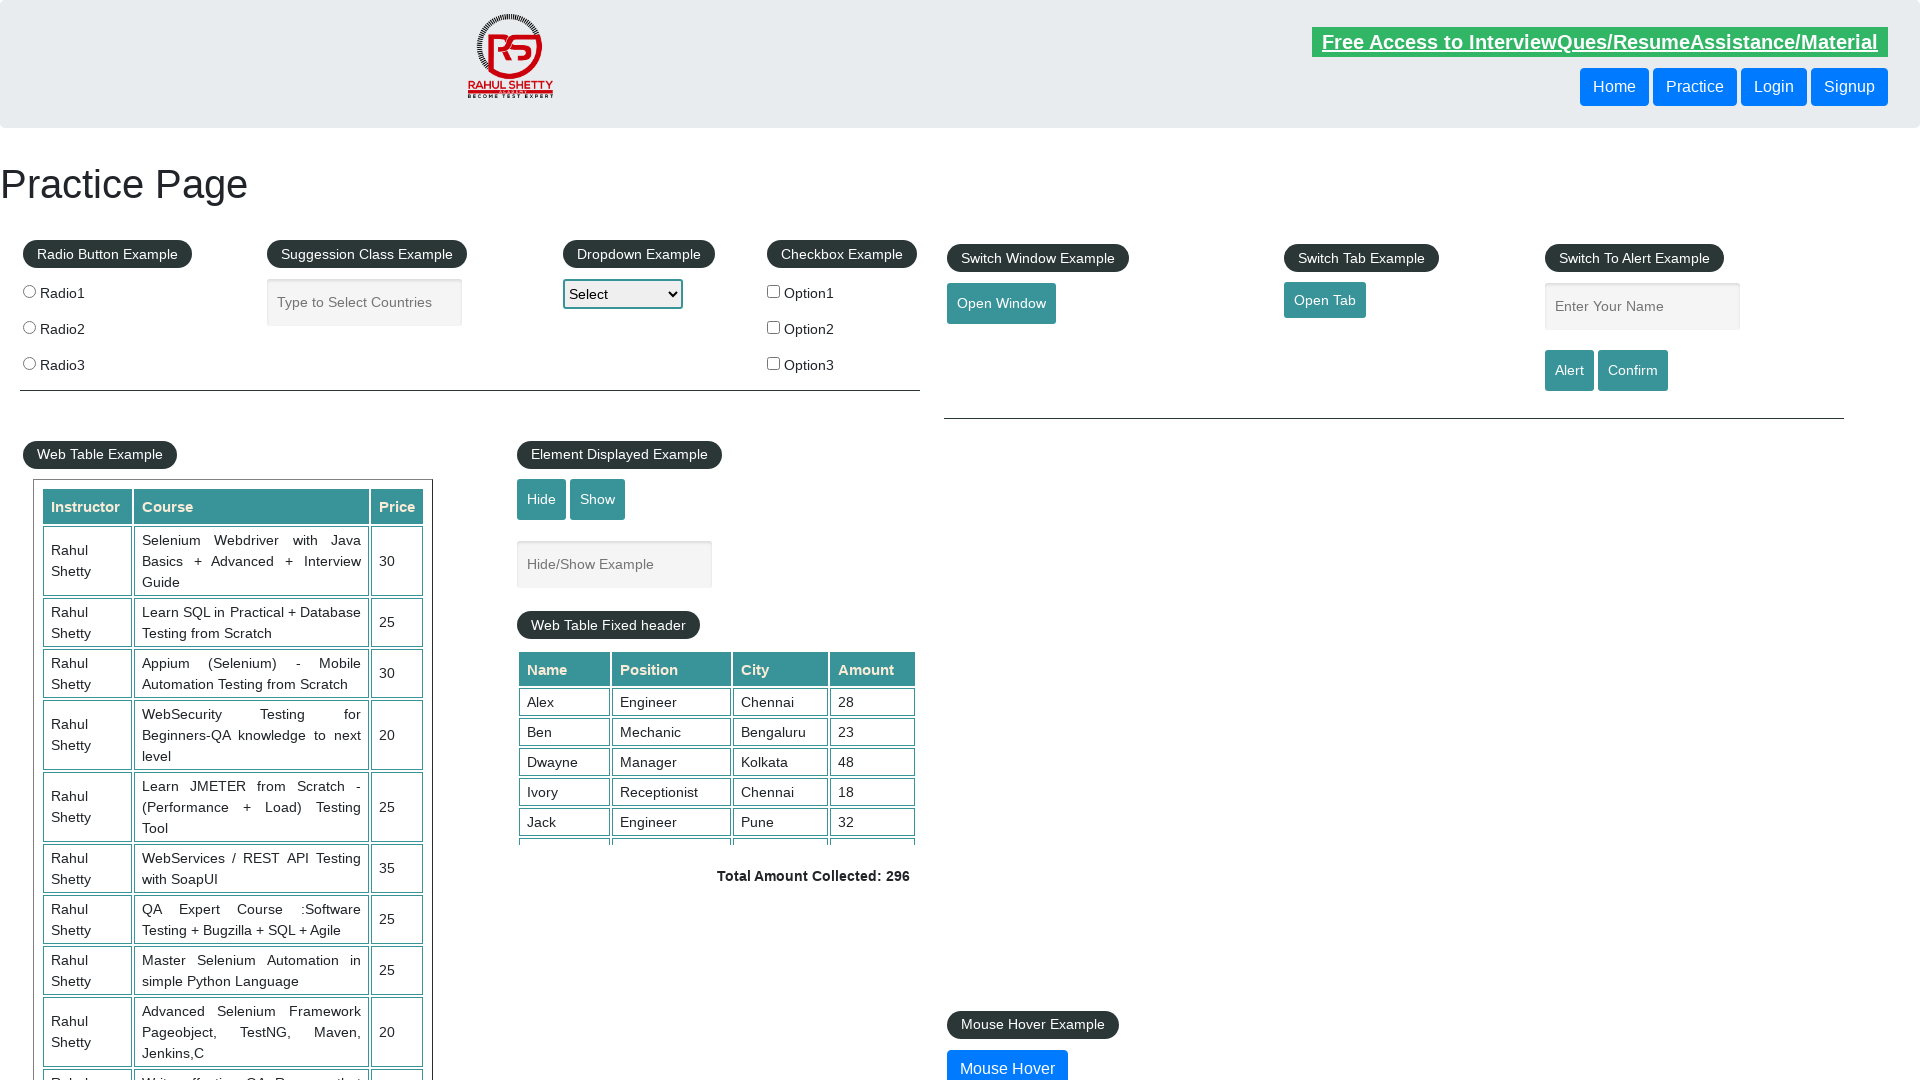

Page reached domcontentloaded state
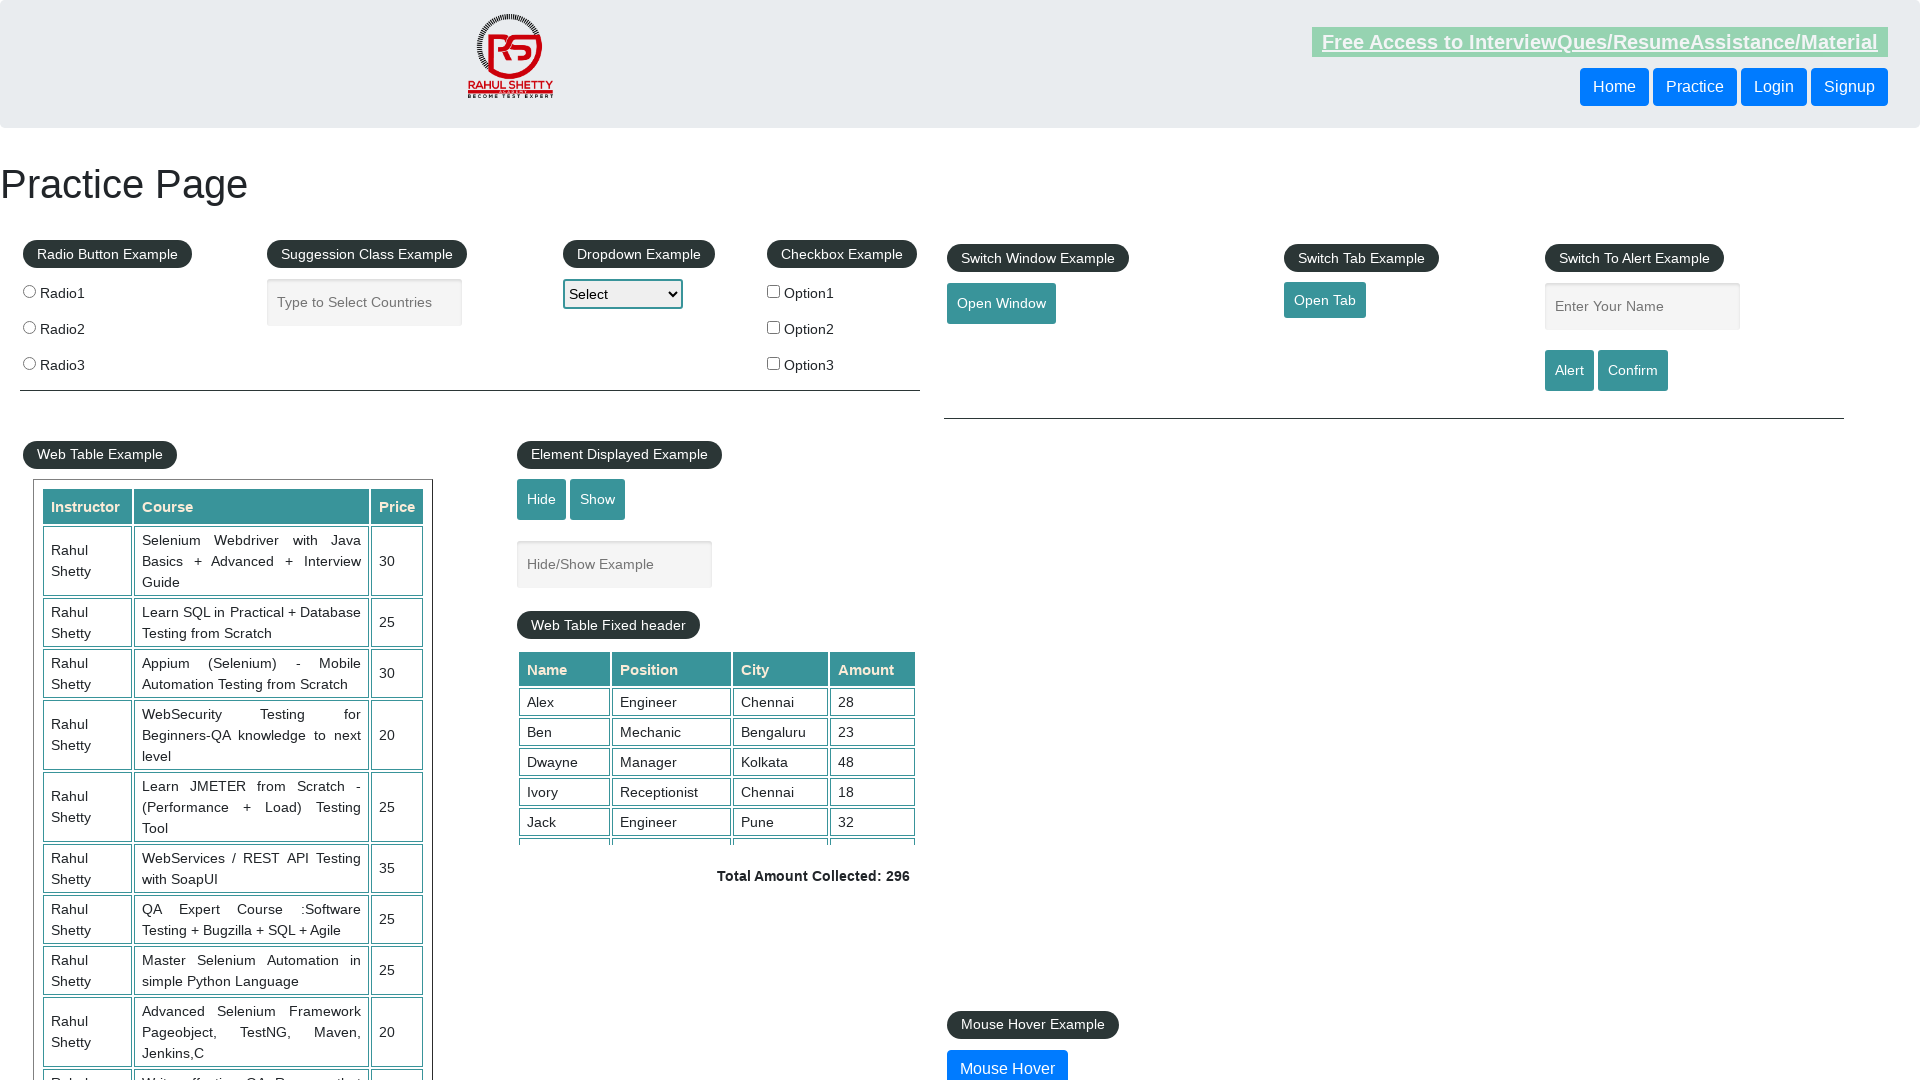

Refreshed the page
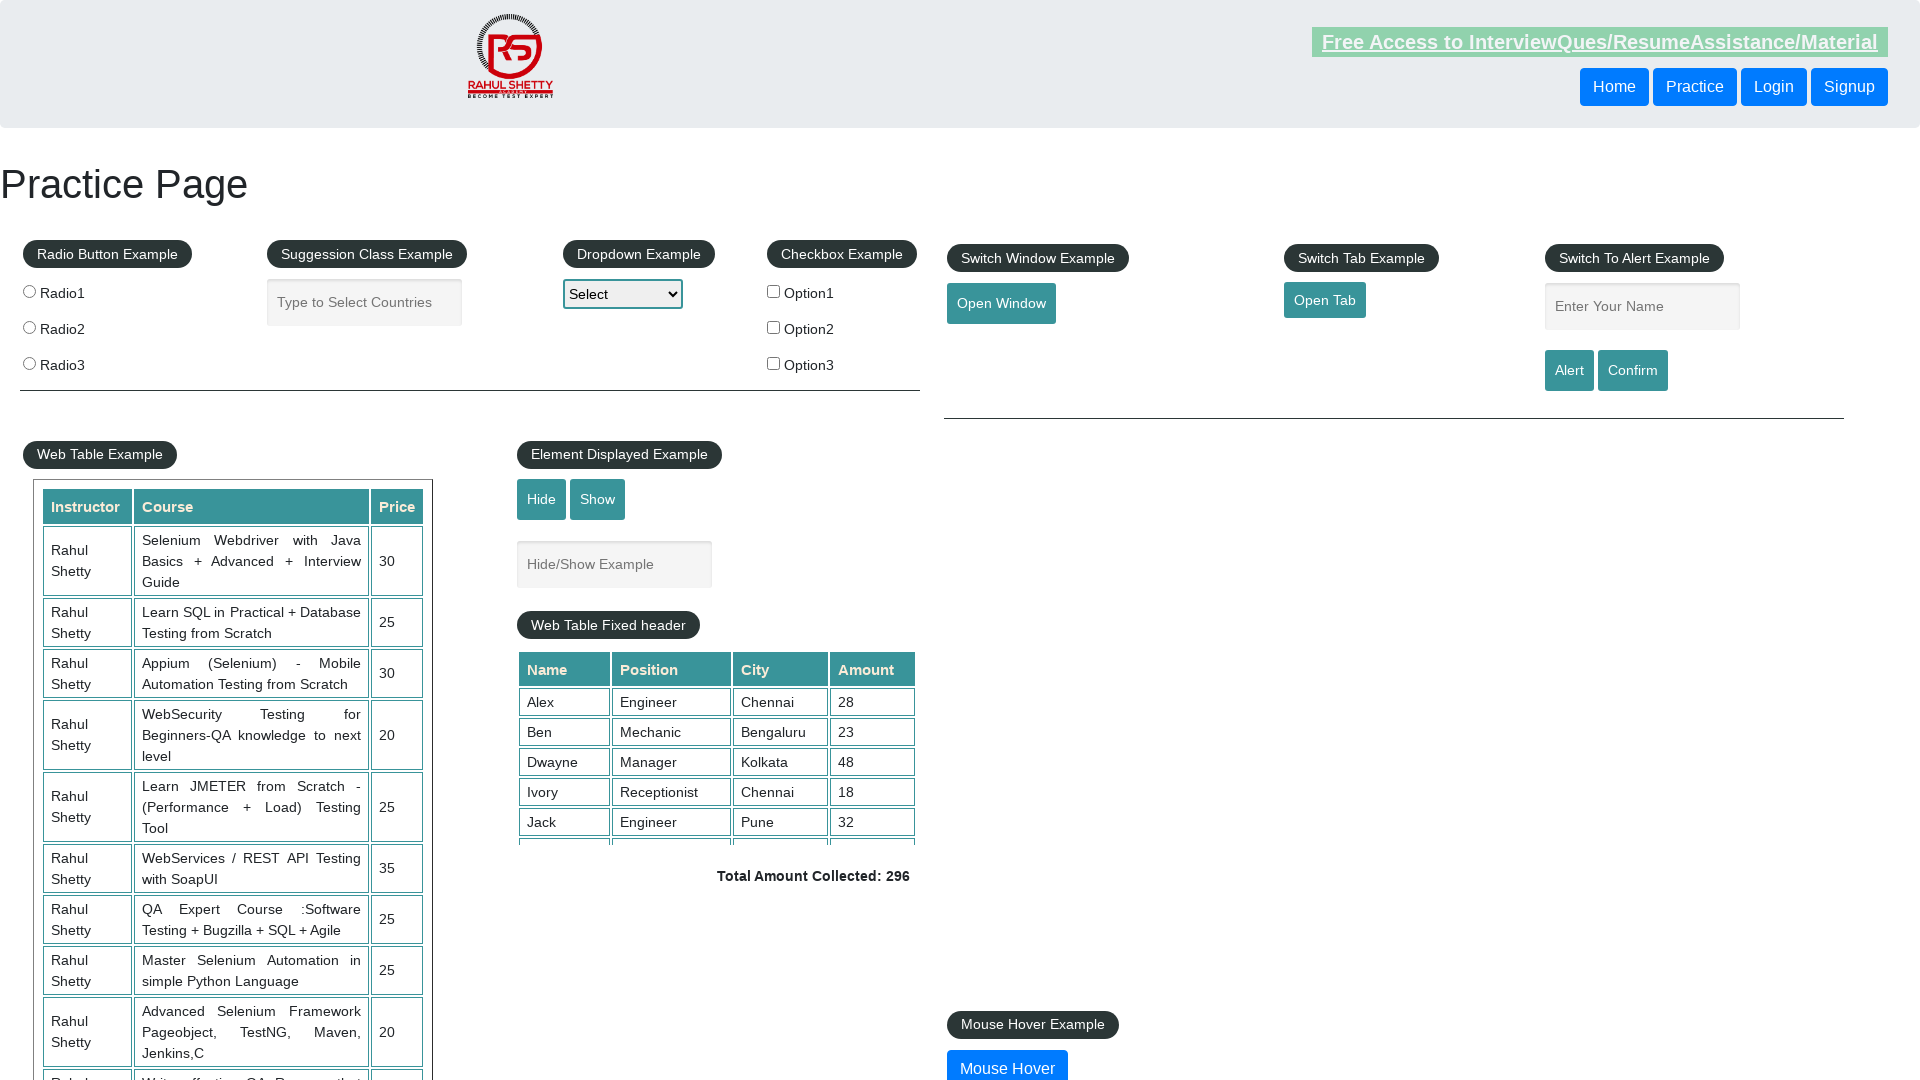

Page reached domcontentloaded state after refresh
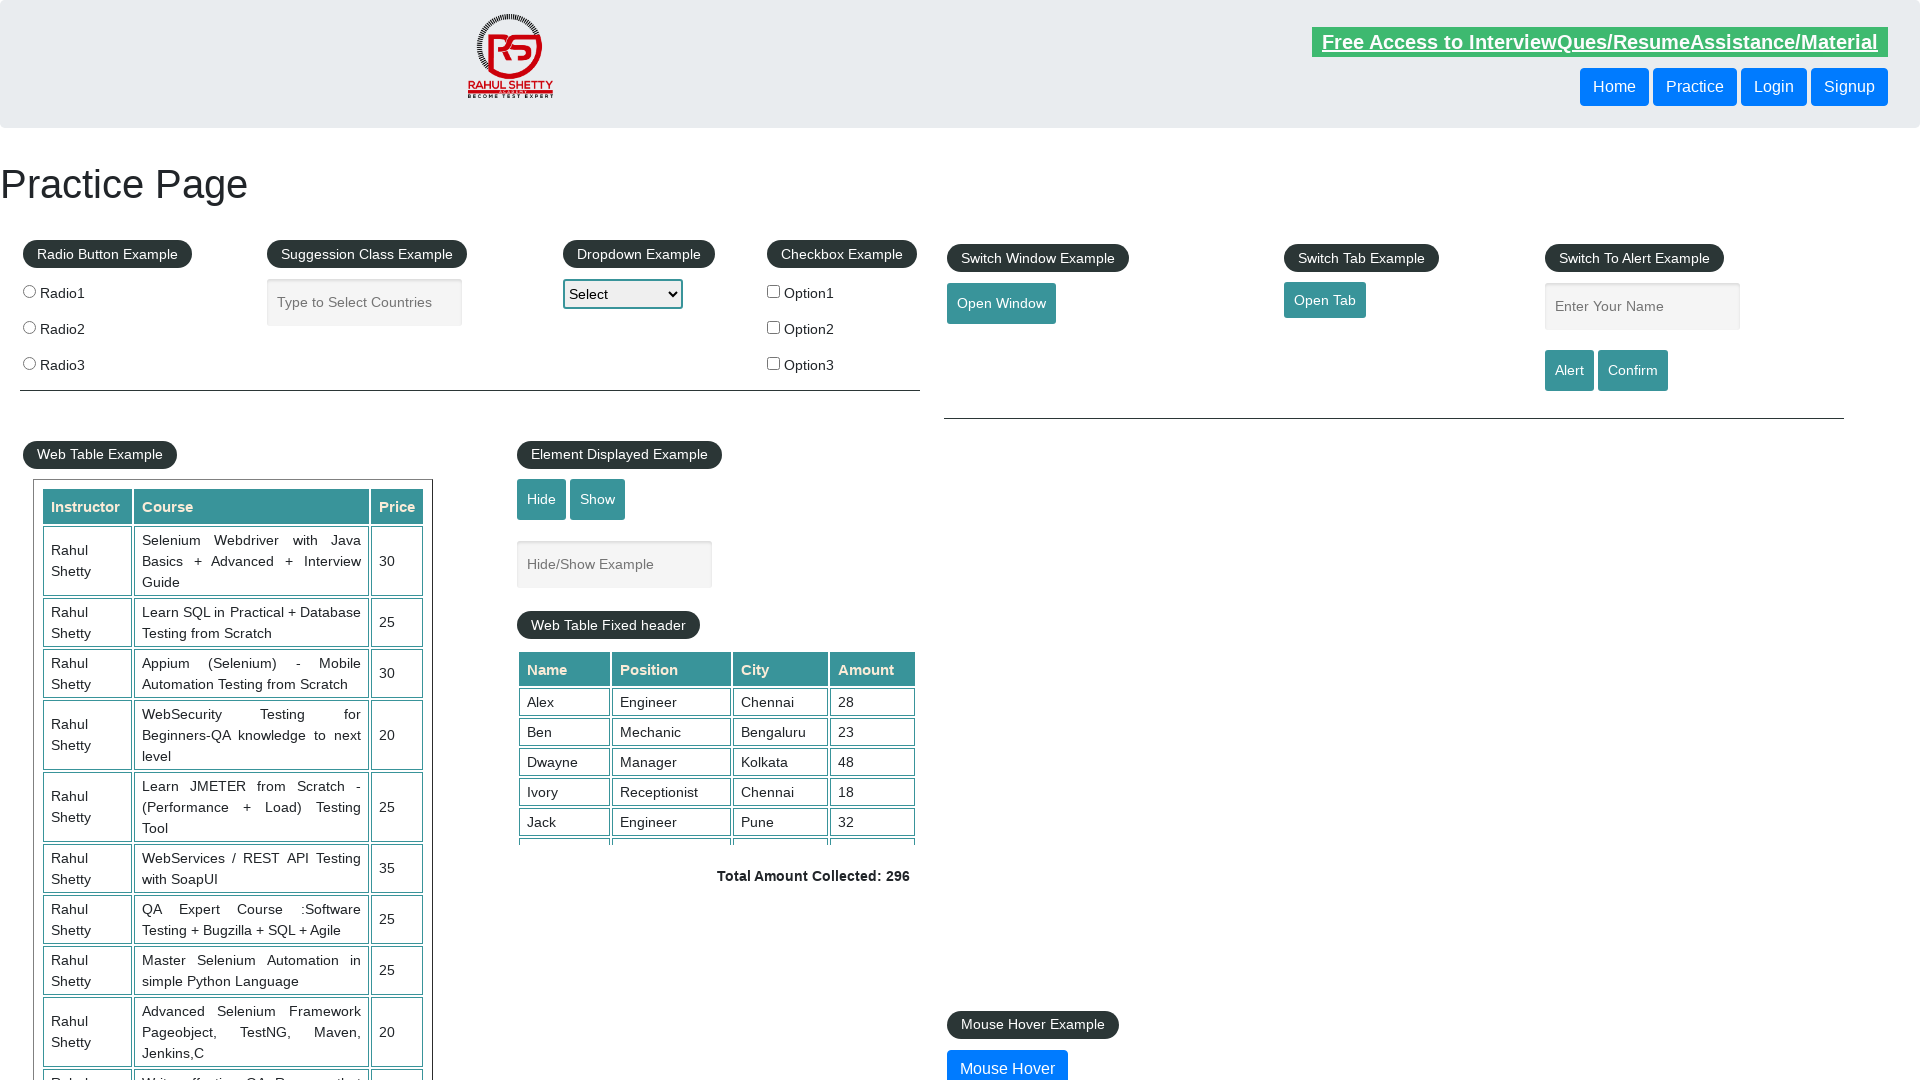

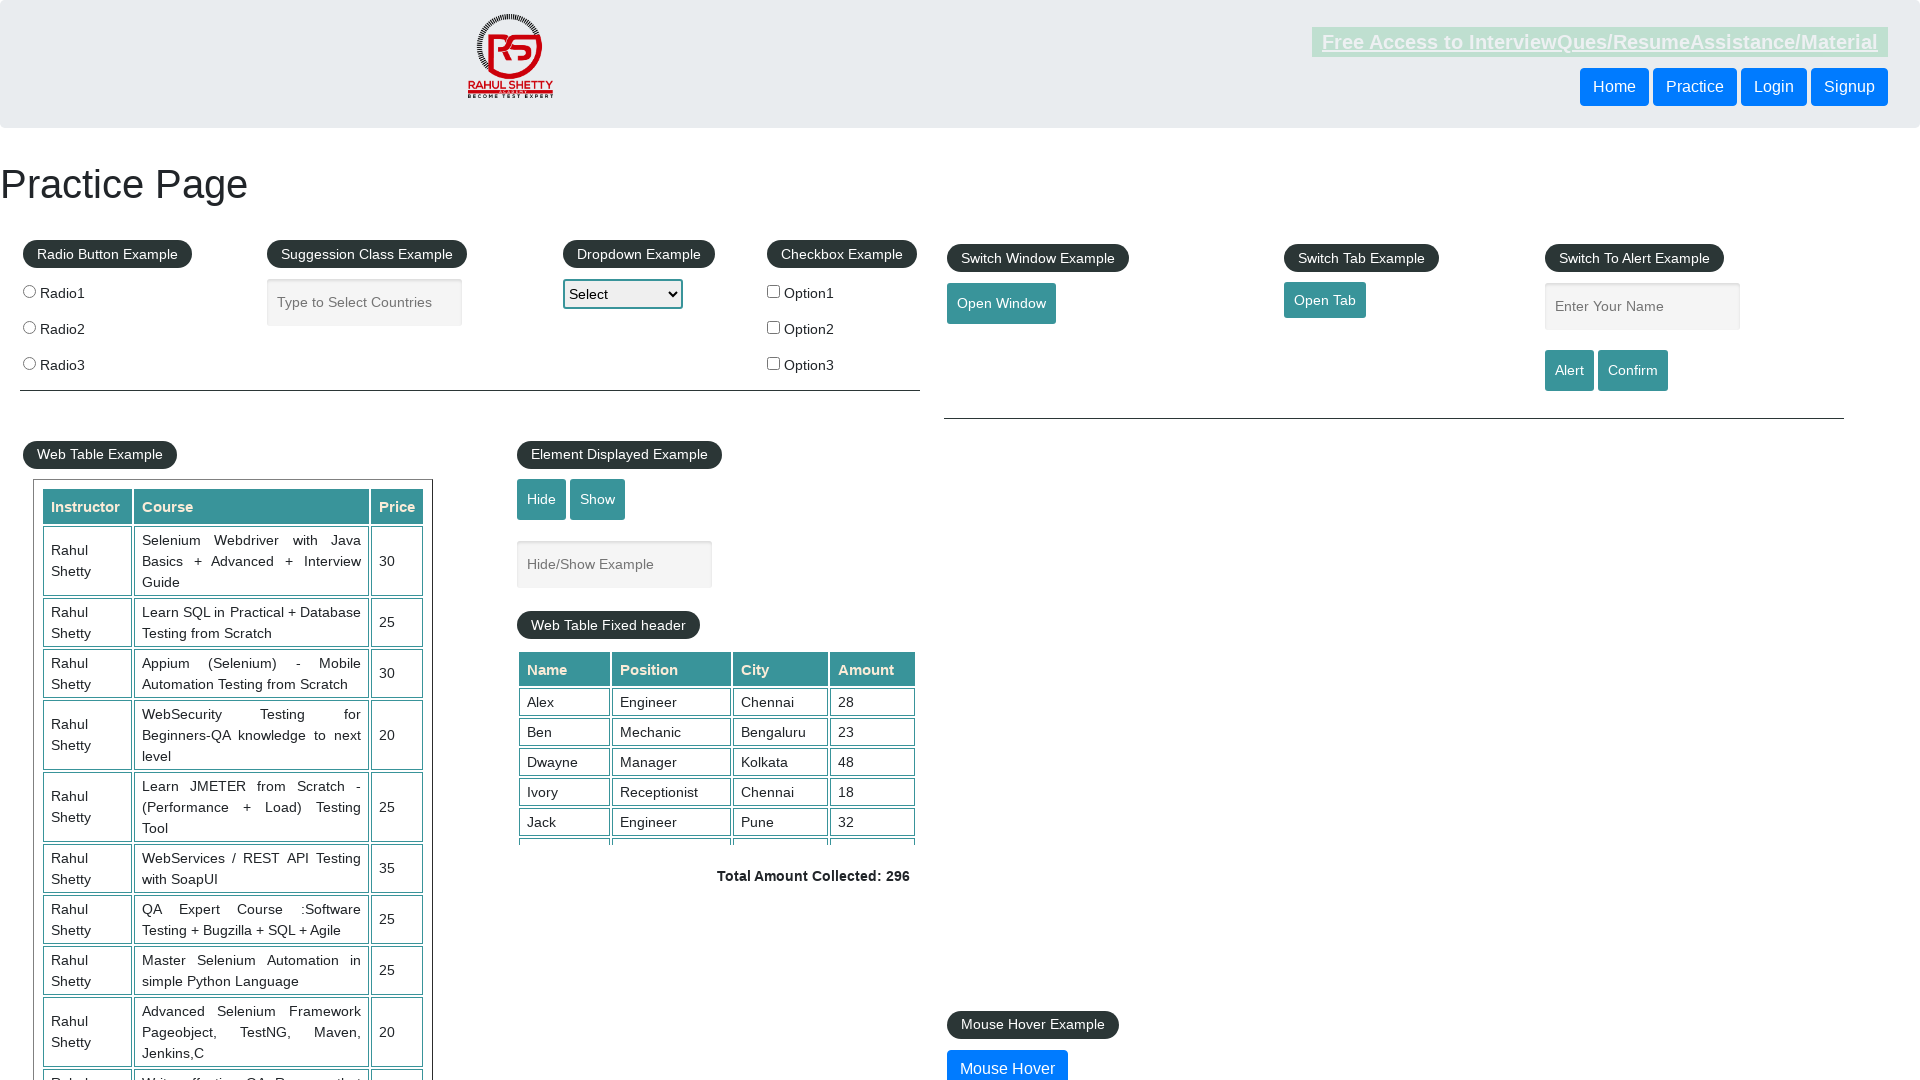